Tests fluent wait functionality by clicking a button and waiting for another button to appear with dynamic text

Starting URL: https://www.leafground.com/waits.xhtml

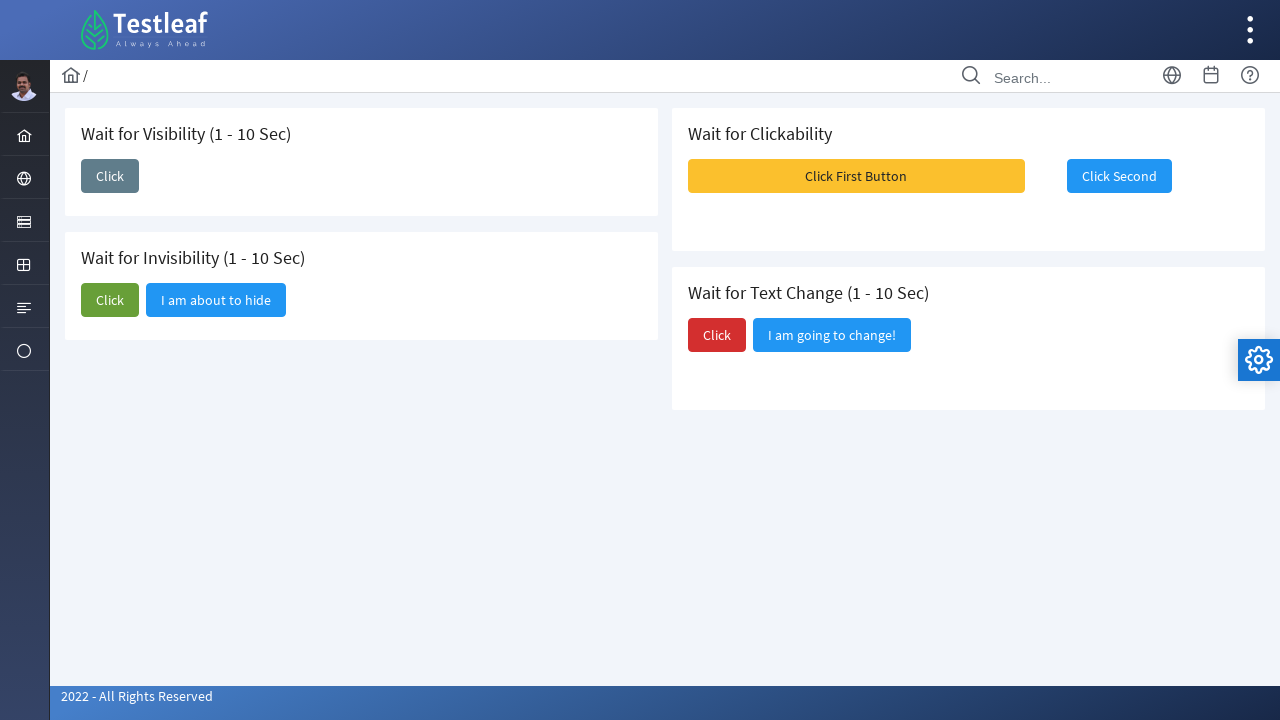

Navigated to fluent wait test page
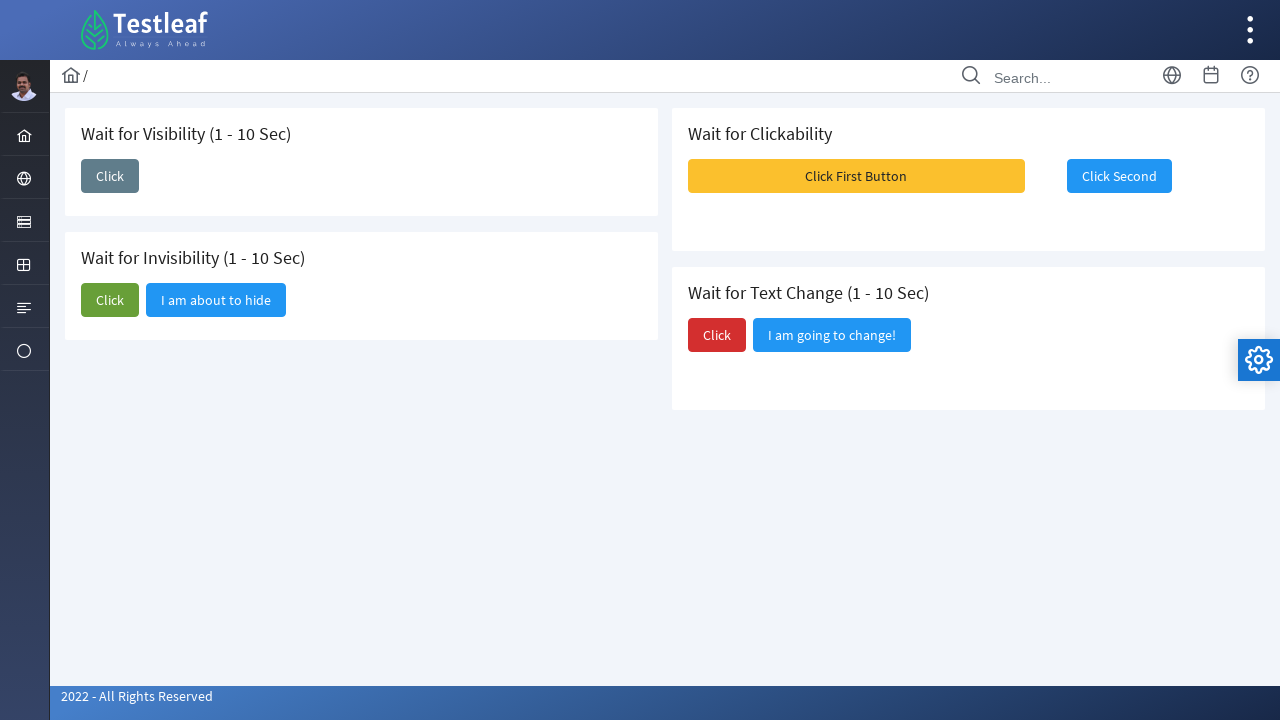

Clicked button to trigger wait scenario at (110, 176) on xpath=//button[@id='j_idt87:j_idt89']
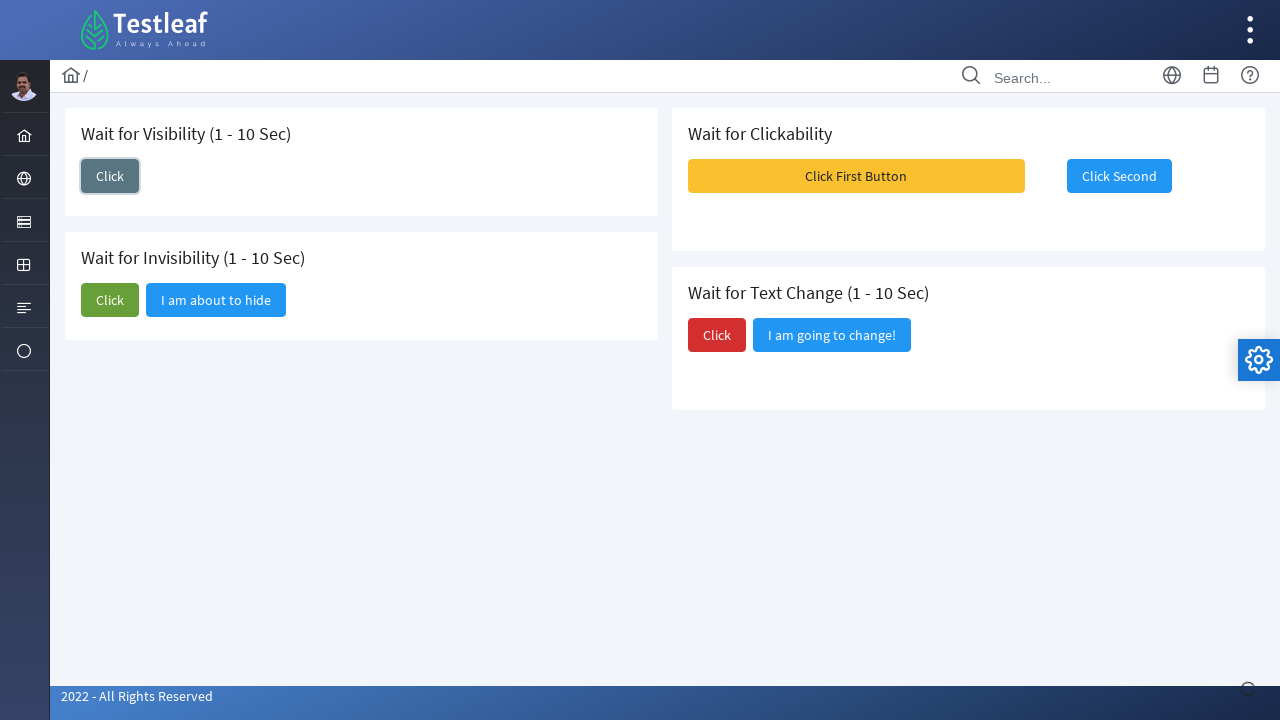

Waited for new button to appear (fluent wait completed)
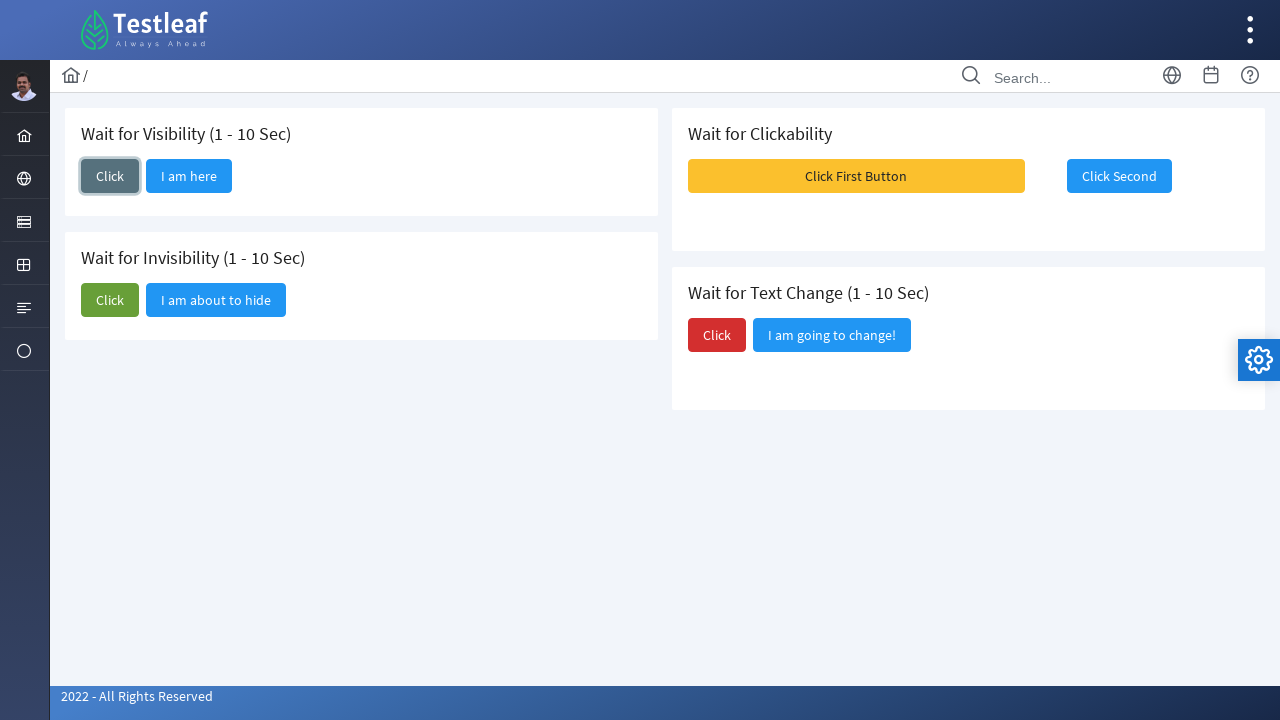

Retrieved new button text: I am here
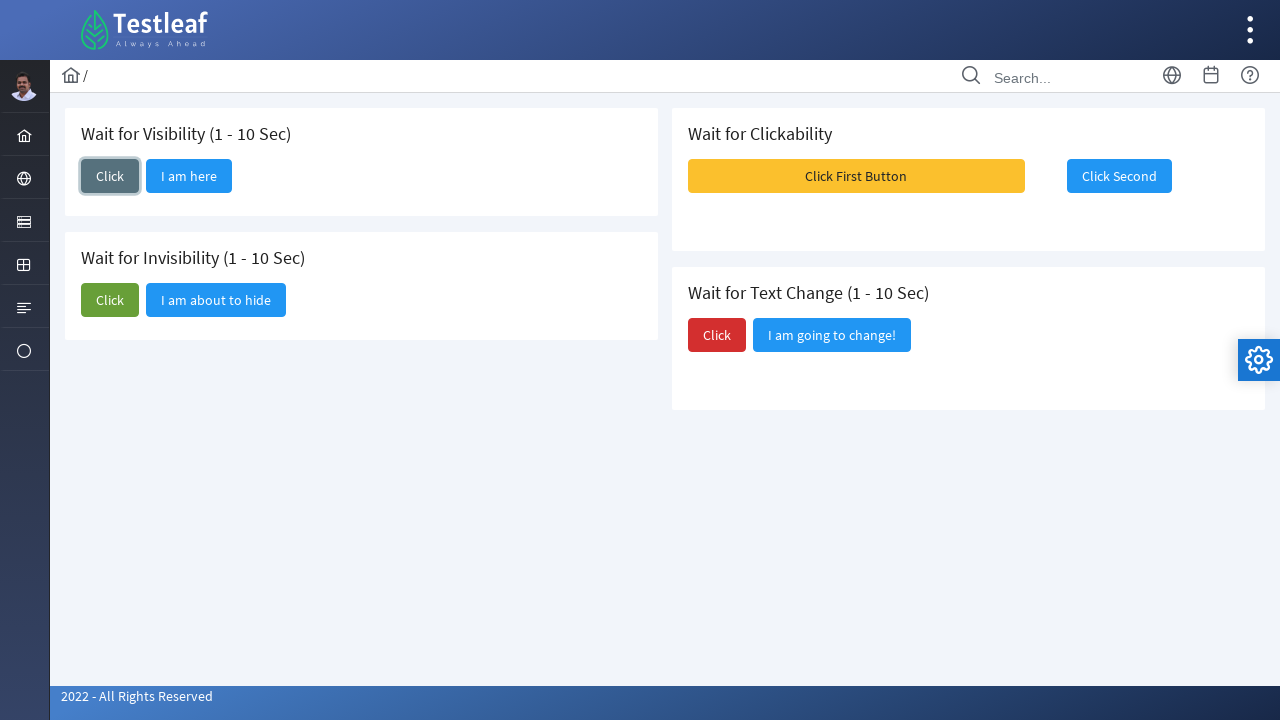

Printed new button text: I am here
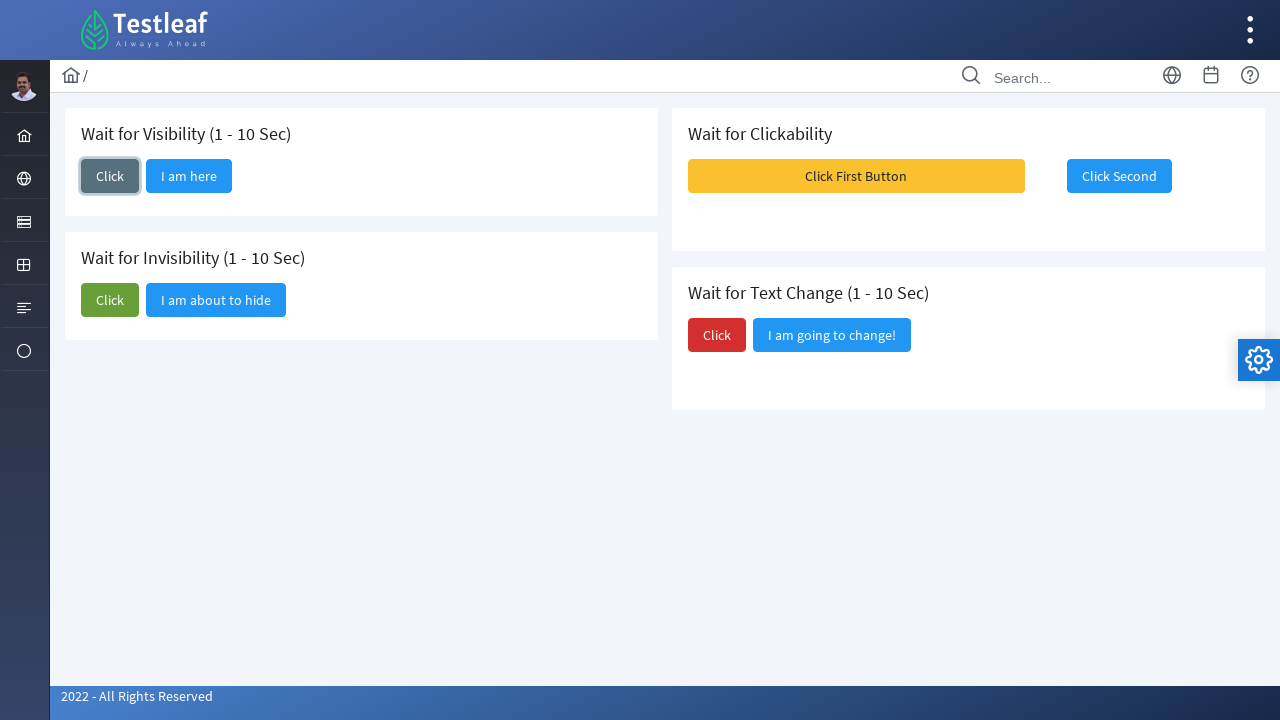

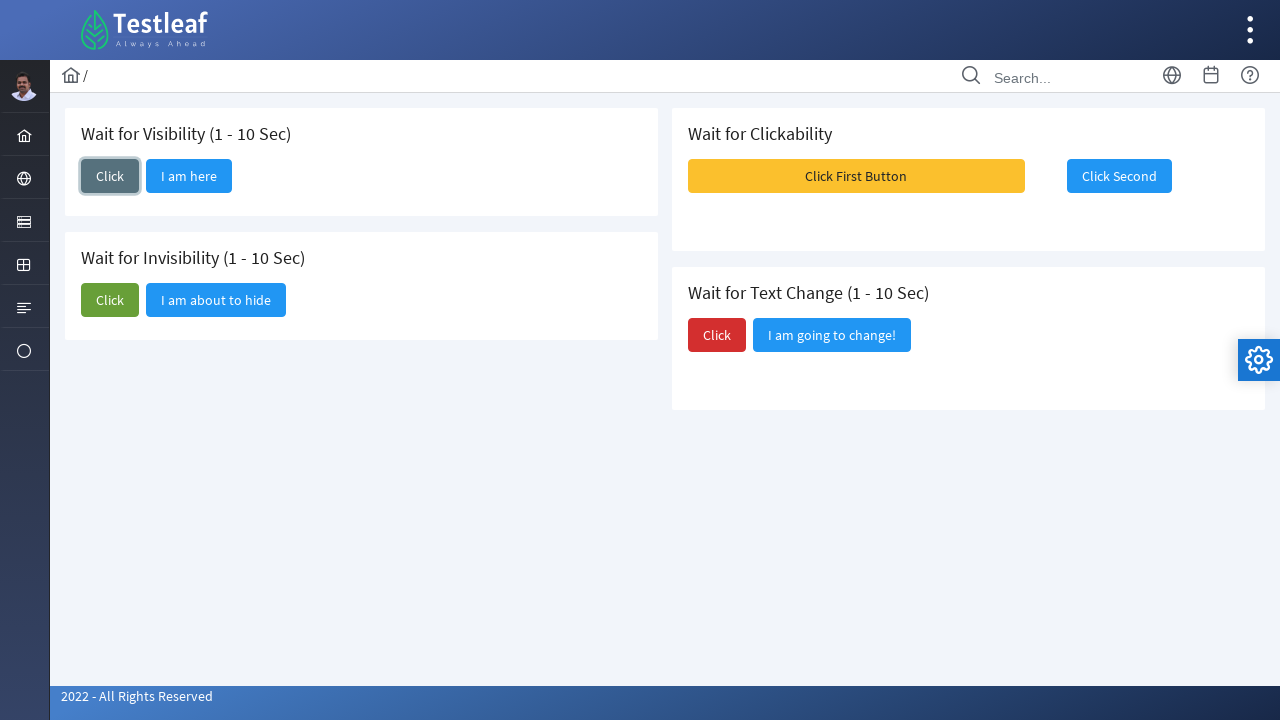